Tests a checkout form by filling in personal information (name, address, email), selecting country and state from dropdowns, and entering payment details (credit card name, number, expiration, CVV), then submitting the form.

Starting URL: https://getbootstrap.com/docs/4.0/examples/checkout/

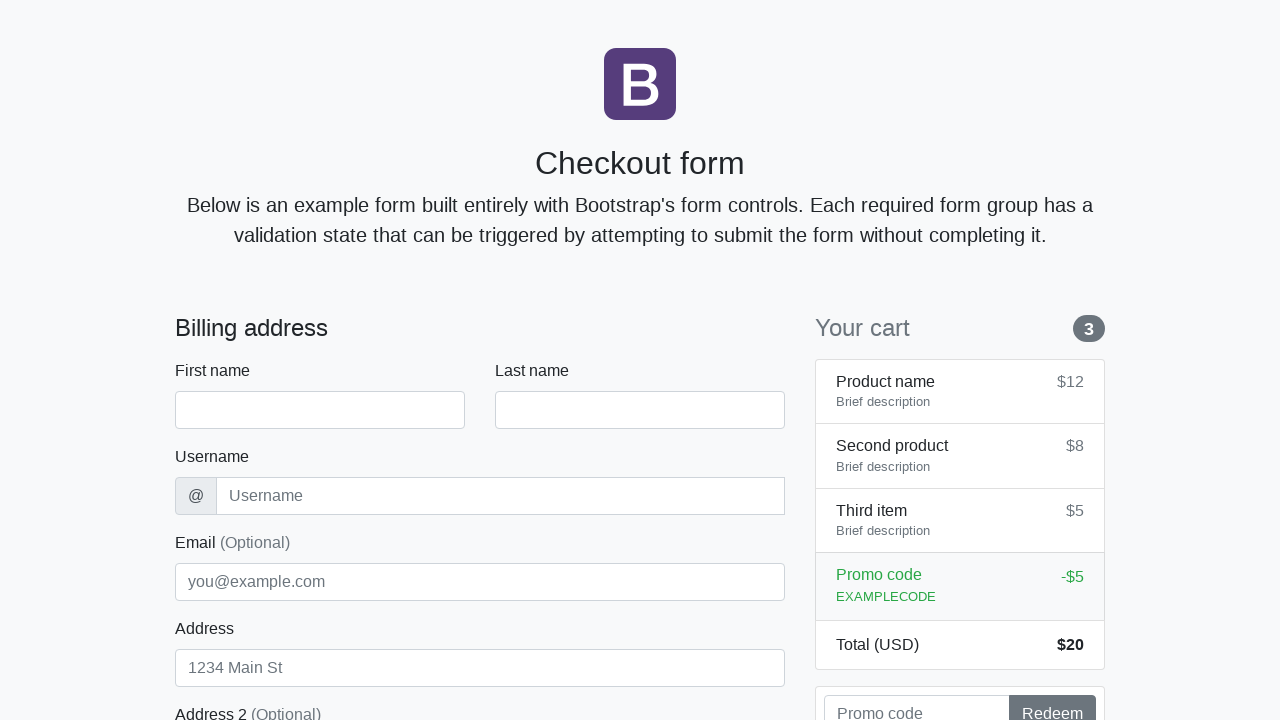

Waited for checkout form to load
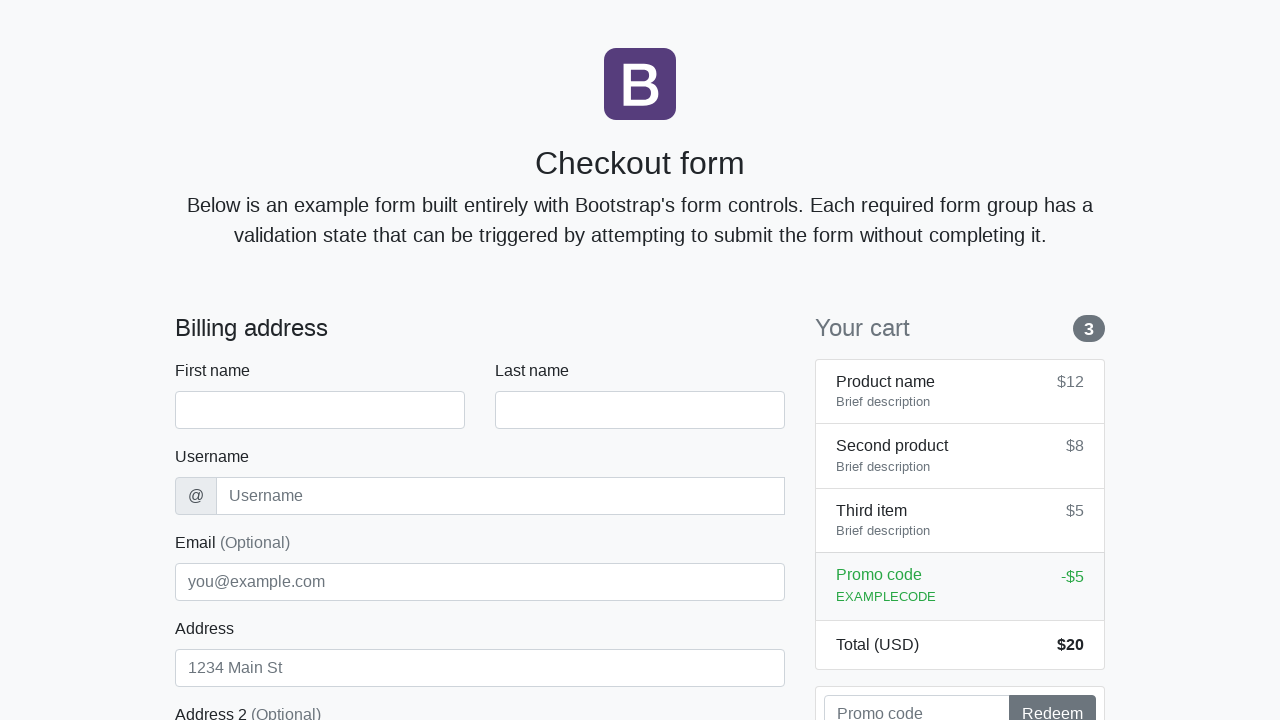

Filled first name field with 'Marcus' on #firstName
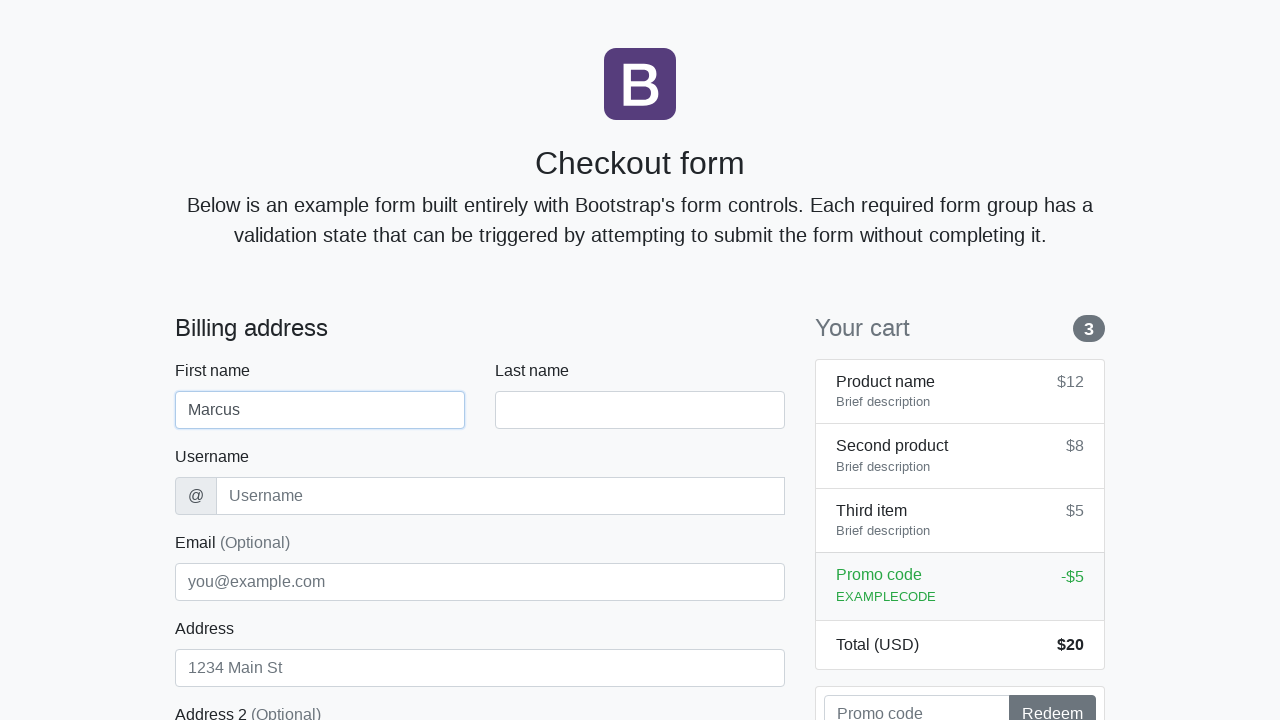

Filled last name field with 'Thompson' on #lastName
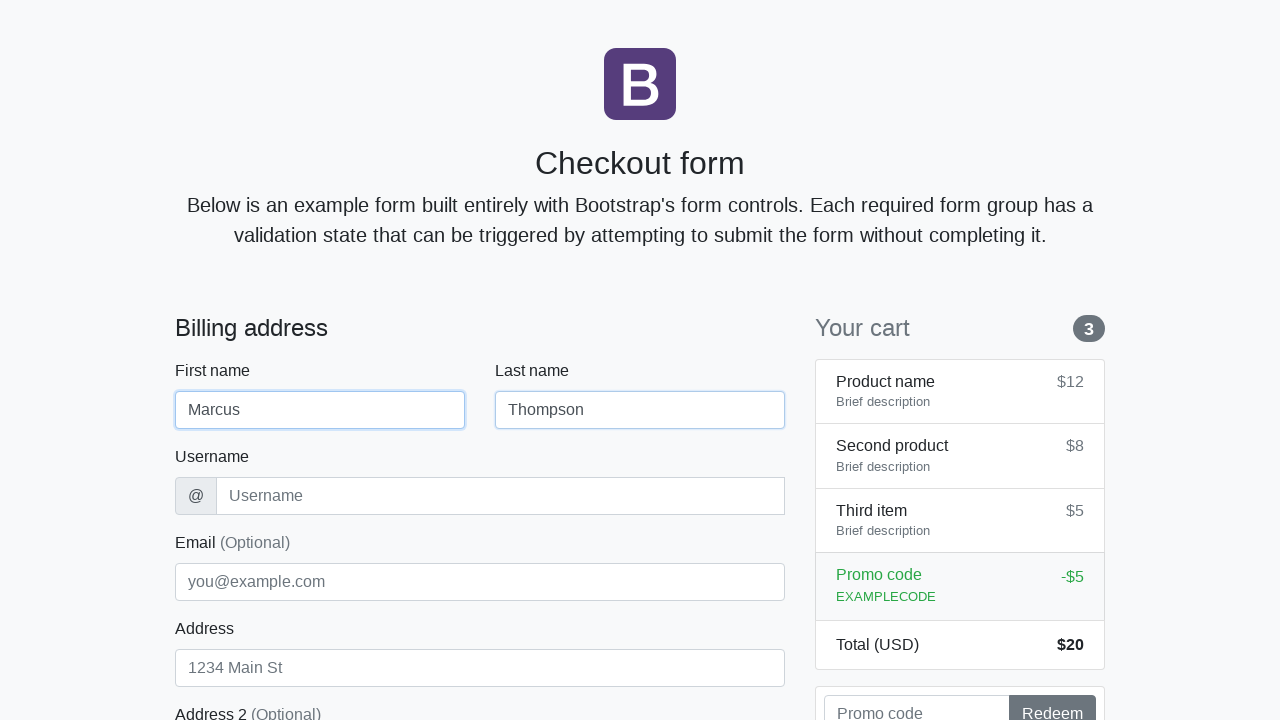

Filled username field with 'mthompson2024' on #username
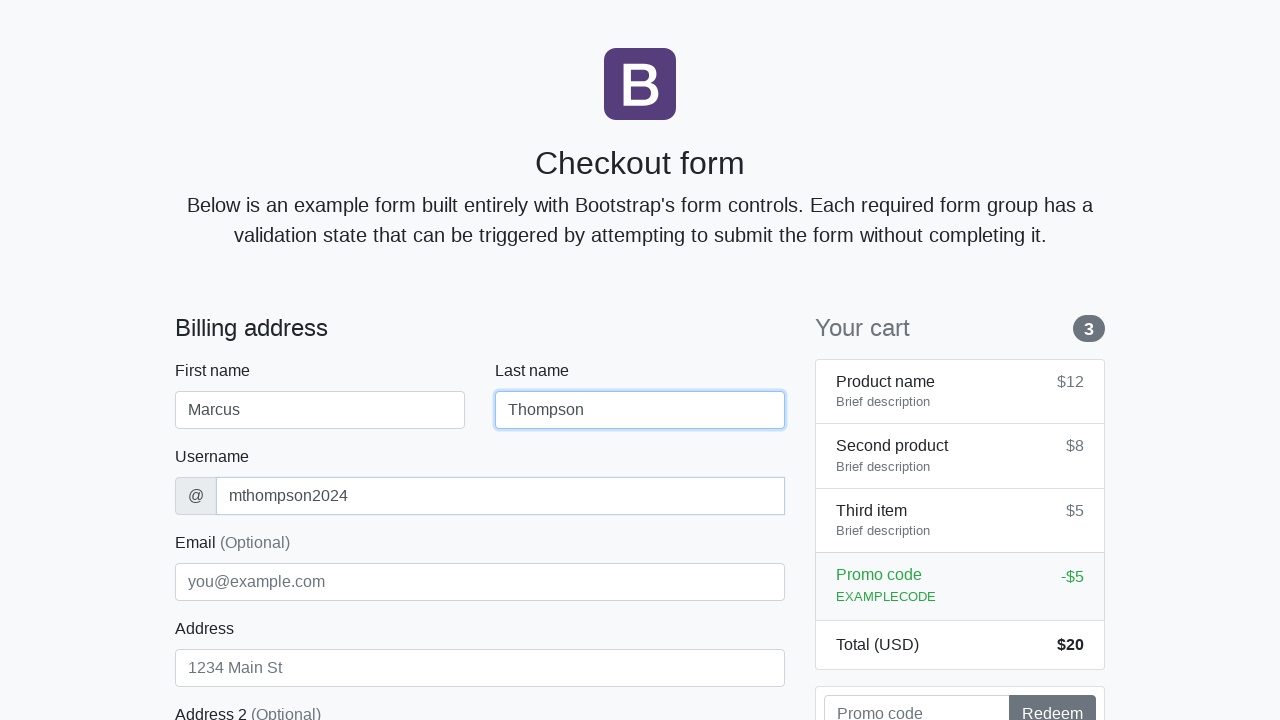

Filled address field with '742 Evergreen Terrace' on #address
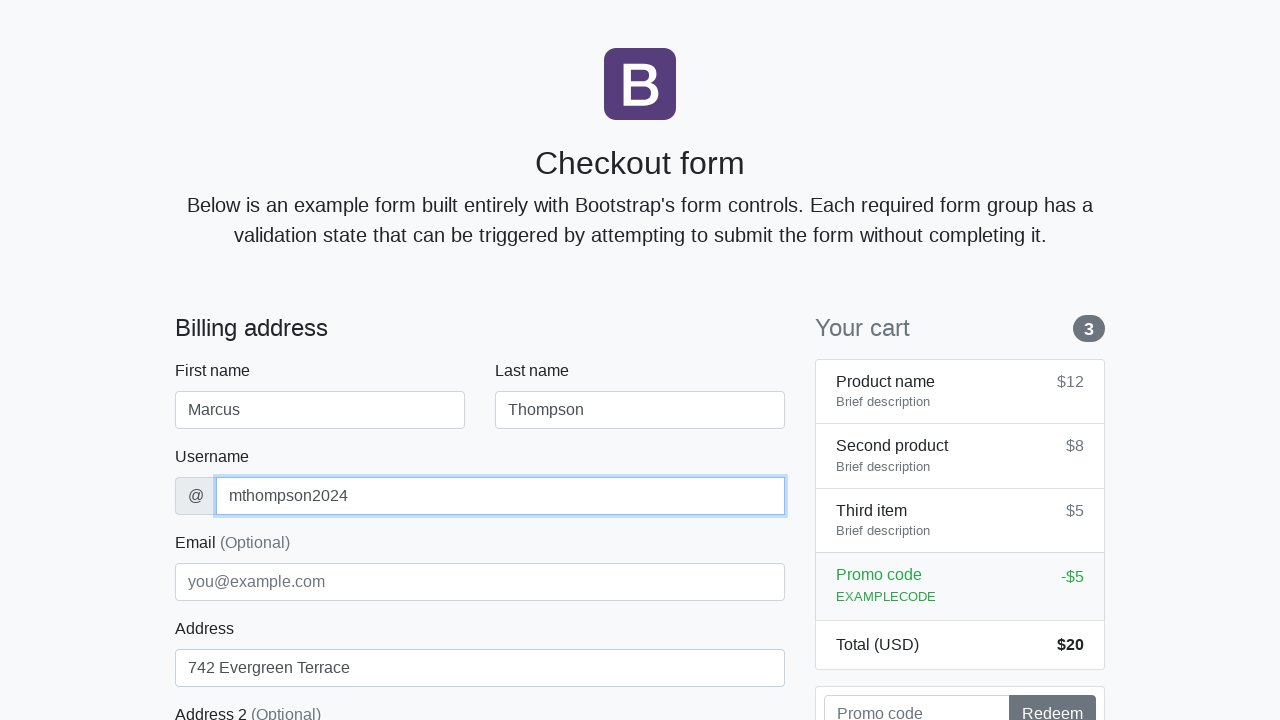

Filled email field with 'marcus.thompson@example.com' on #email
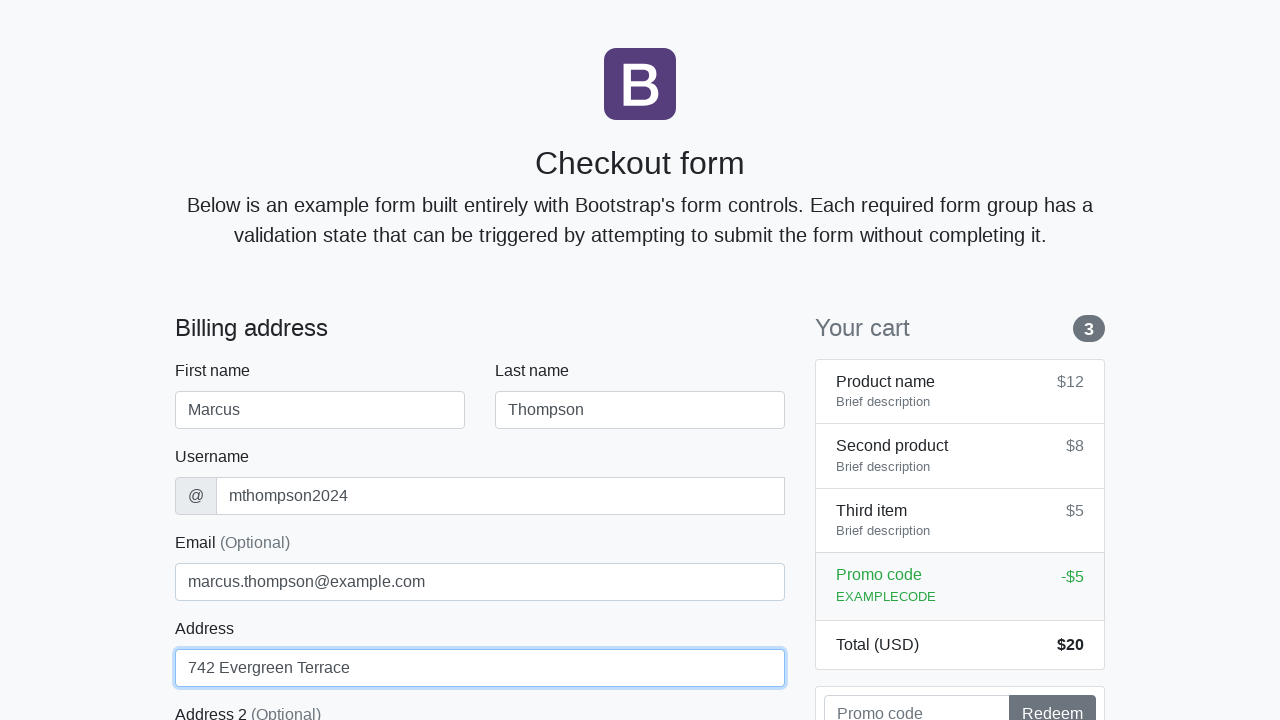

Selected 'United States' from country dropdown on #country
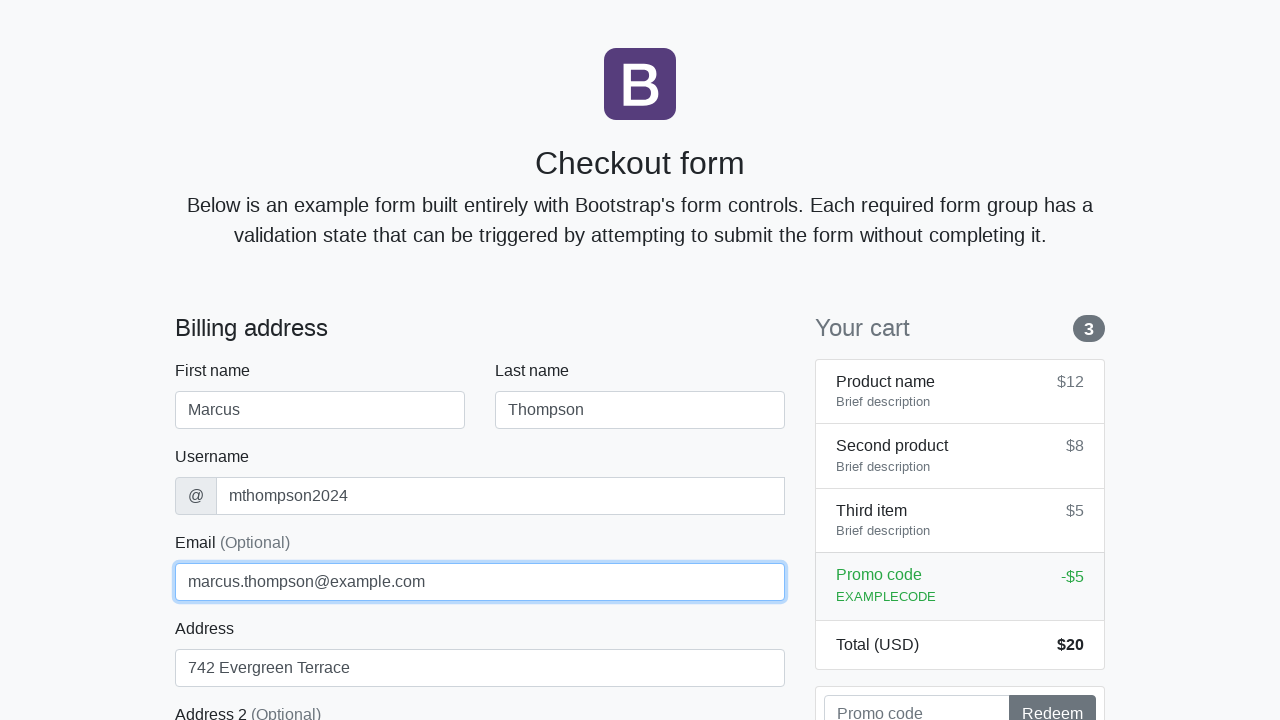

Selected 'California' from state dropdown on #state
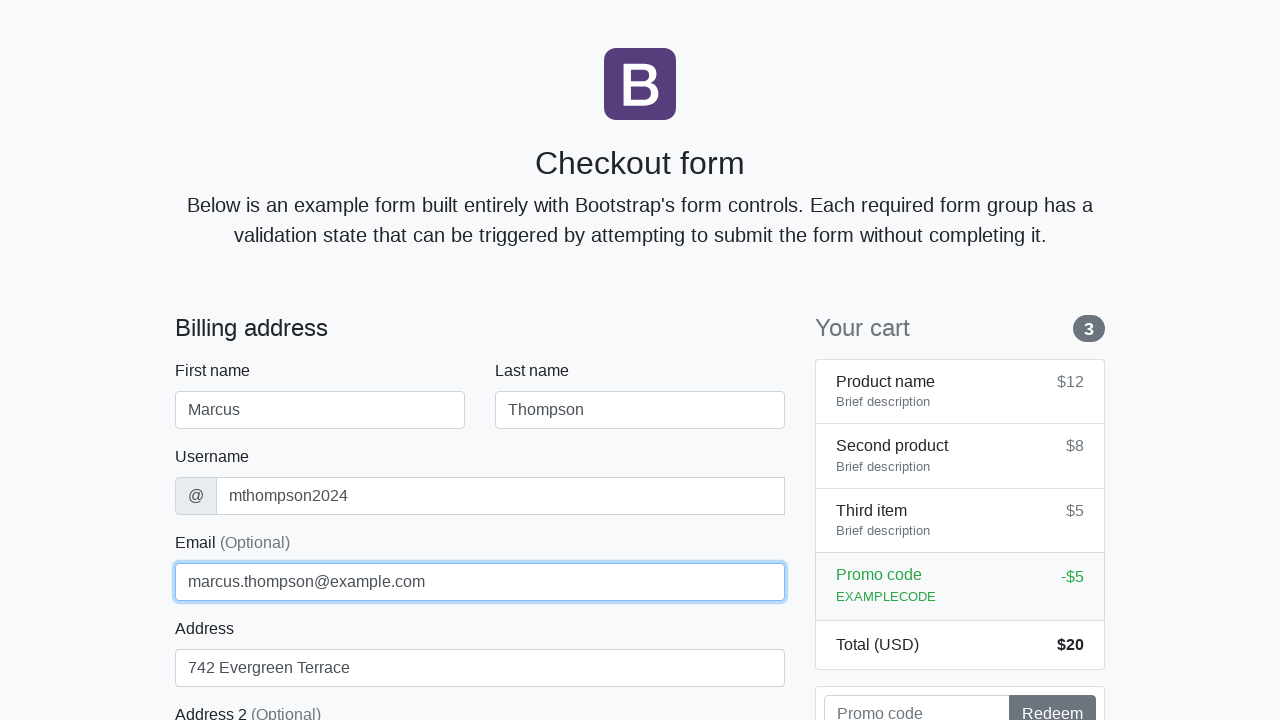

Filled zip code field with '90210' on #zip
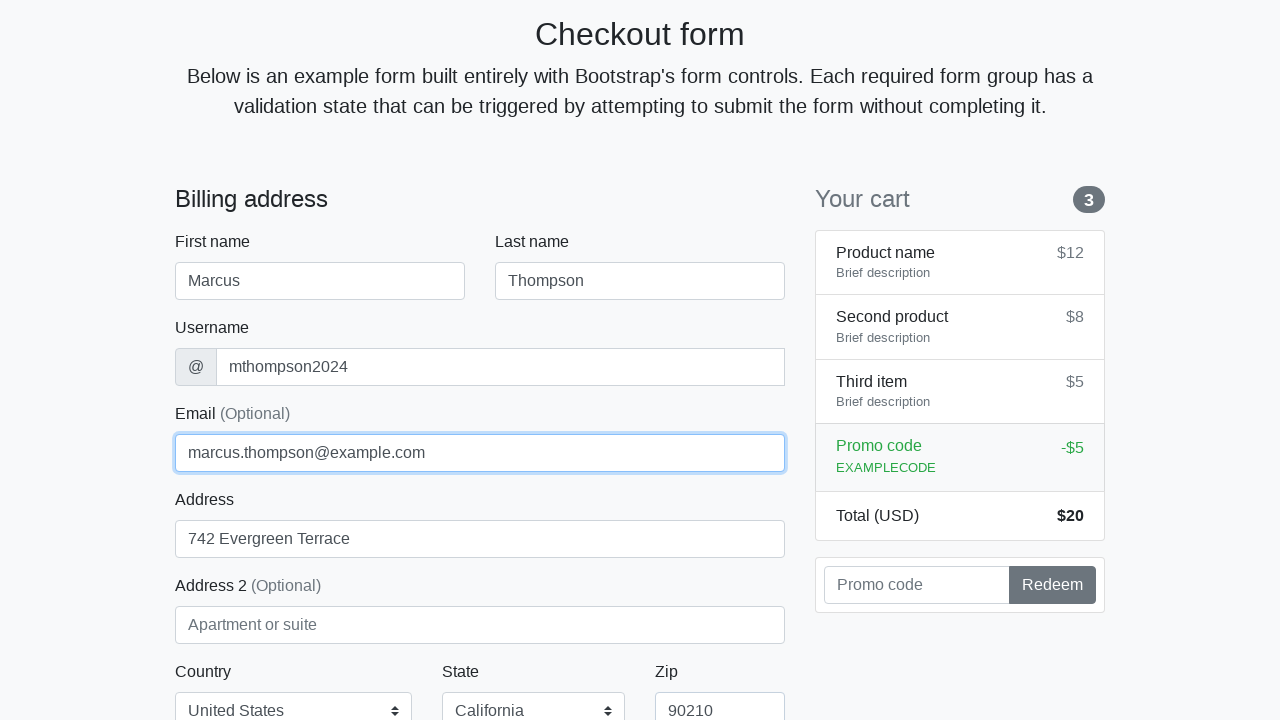

Filled credit card name field with 'Marcus Thompson' on #cc-name
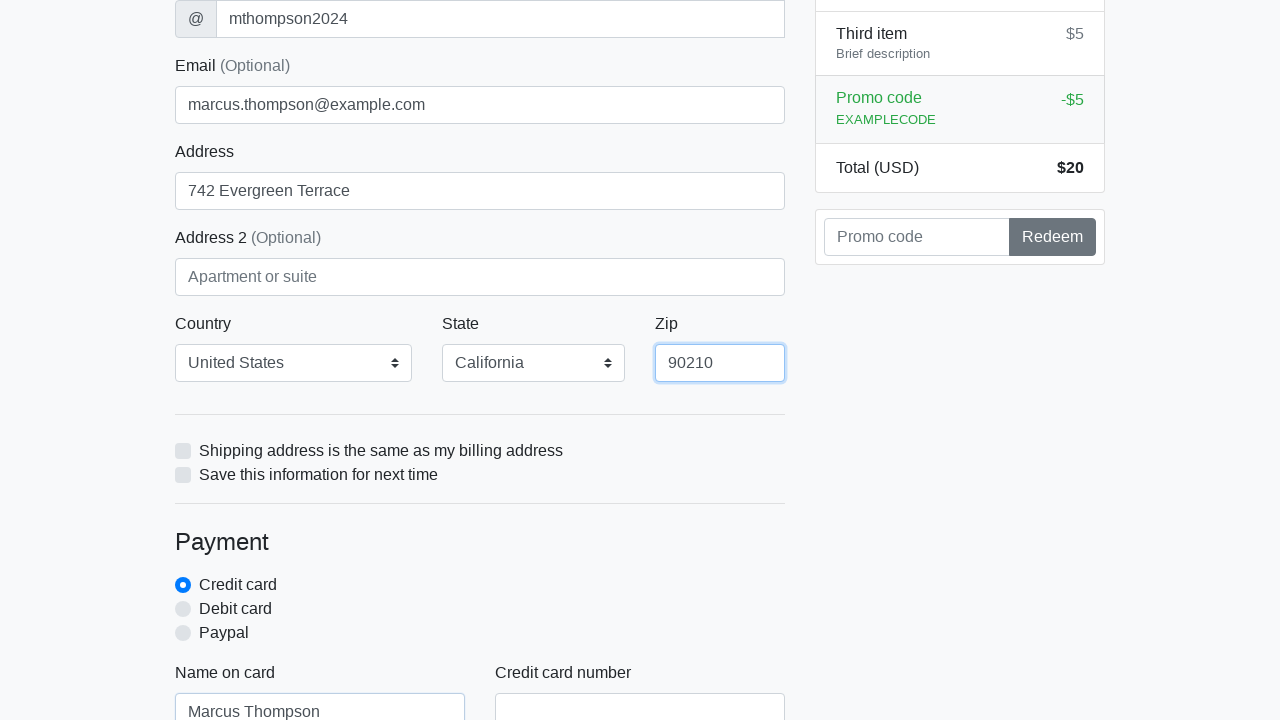

Filled credit card number field with '4532015112830366' on #cc-number
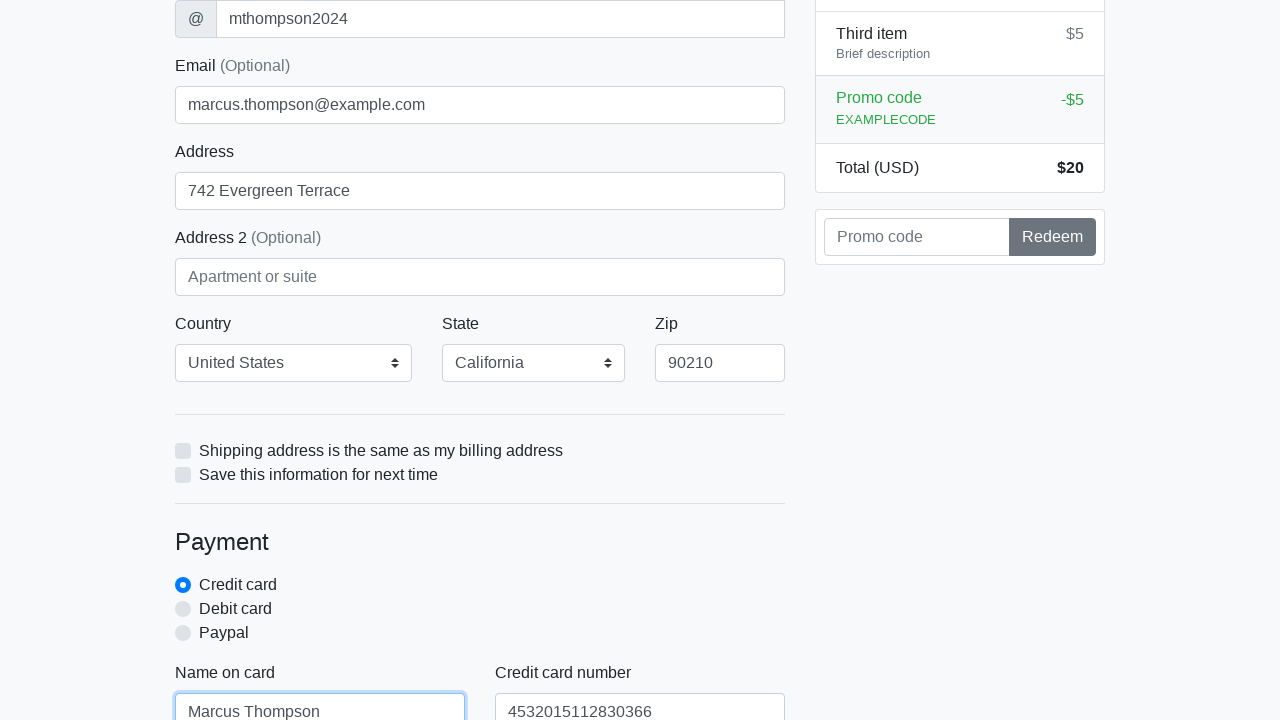

Filled credit card expiration field with '12/2025' on #cc-expiration
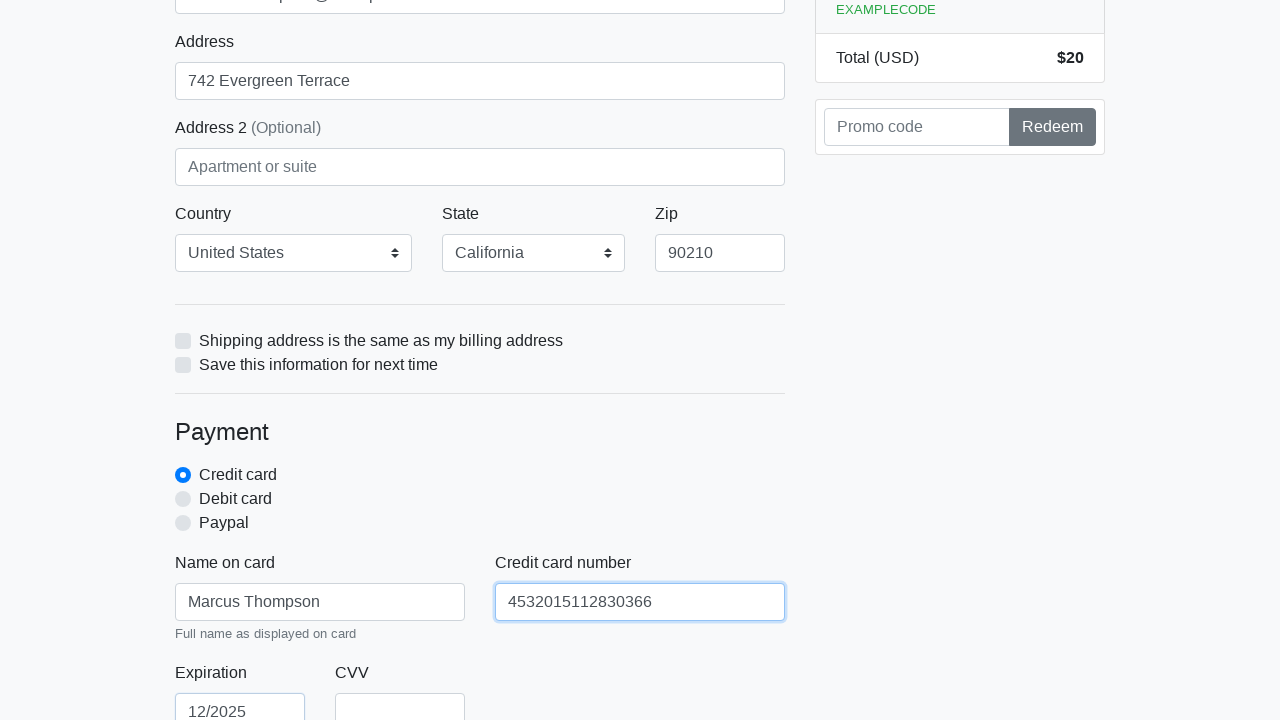

Filled CVV field with '456' on #cc-cvv
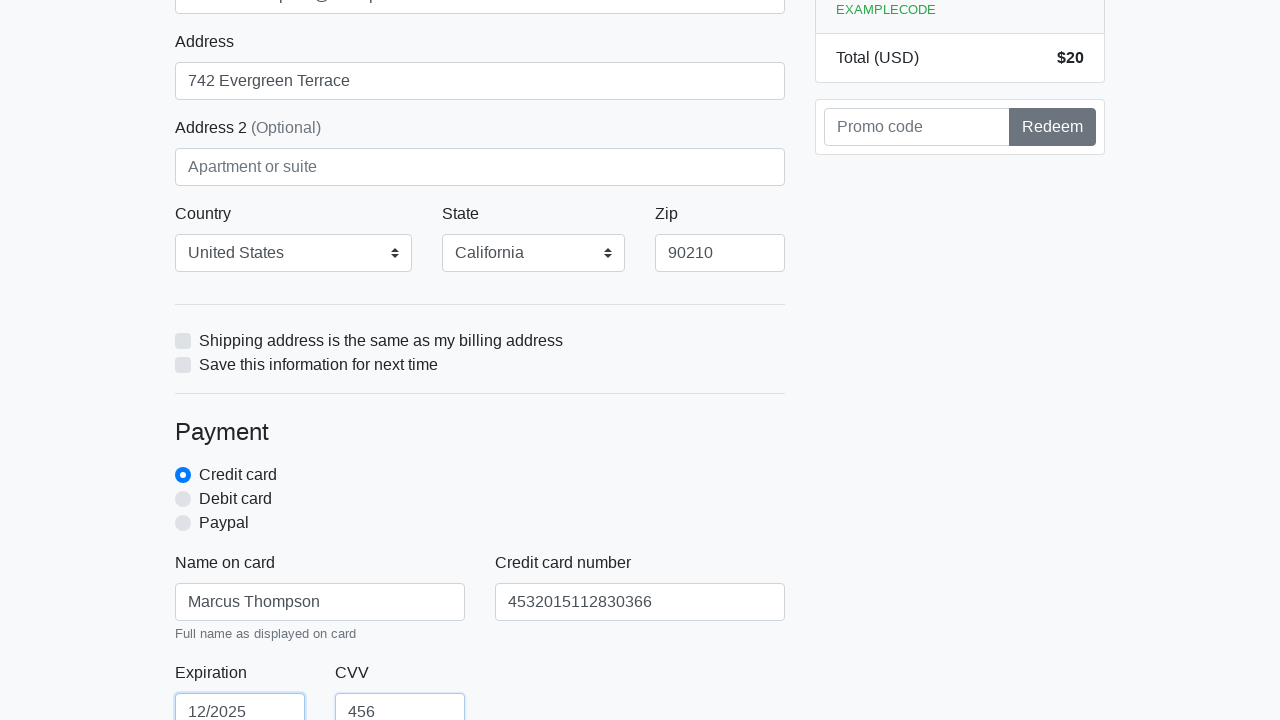

Clicked the submit button to complete checkout at (480, 500) on xpath=/html/body/div/div[2]/div[2]/form/button
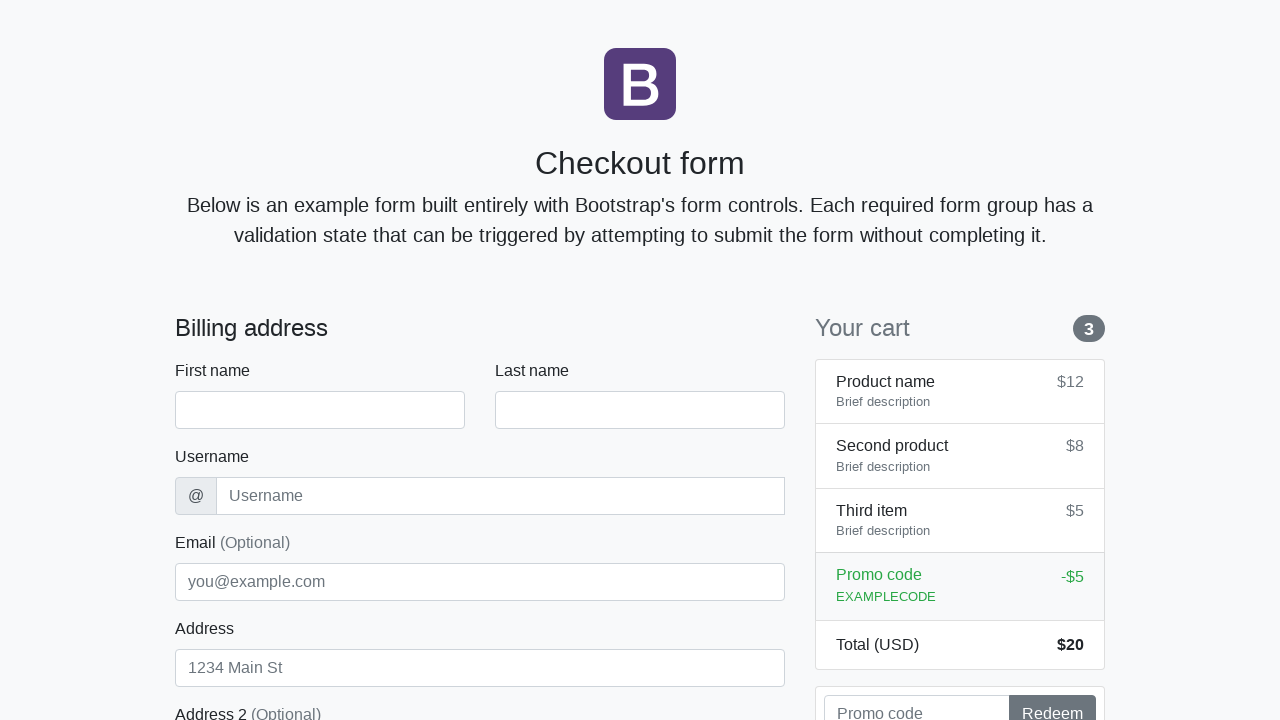

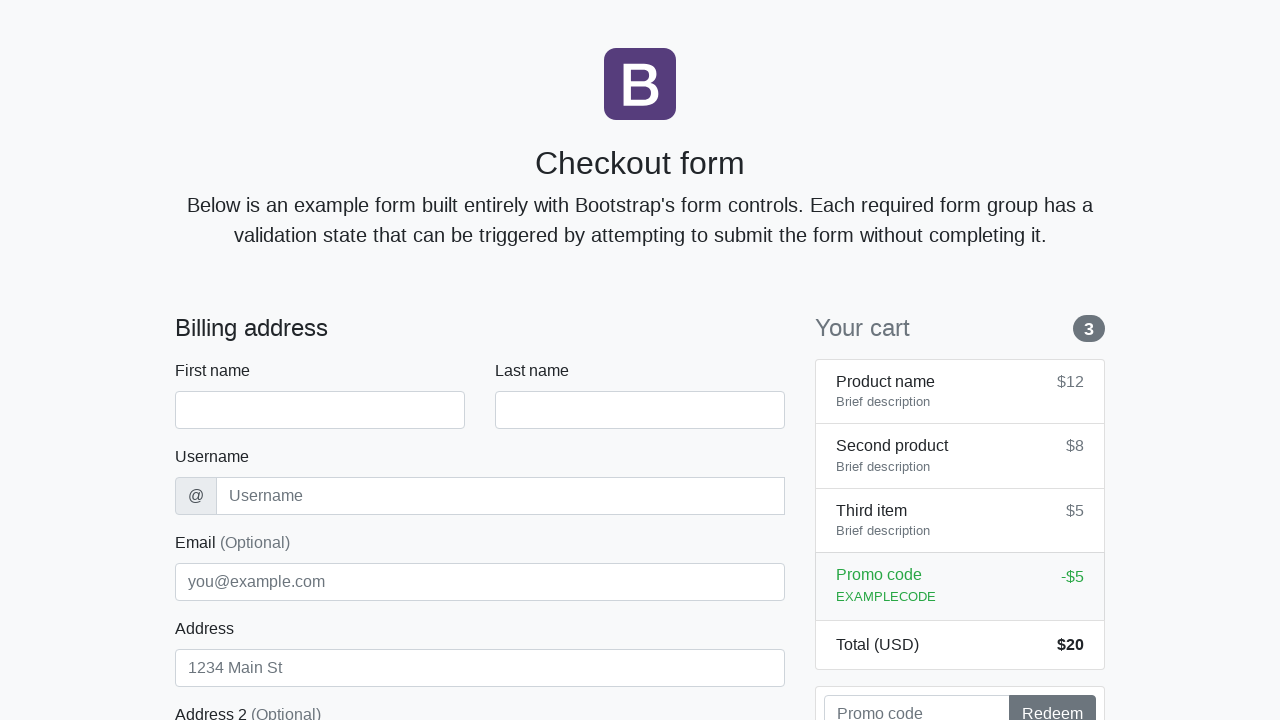